Tests that clicking the login button without credentials shows error icons, then clicking the error button removes the X icons from the form

Starting URL: https://www.saucedemo.com/

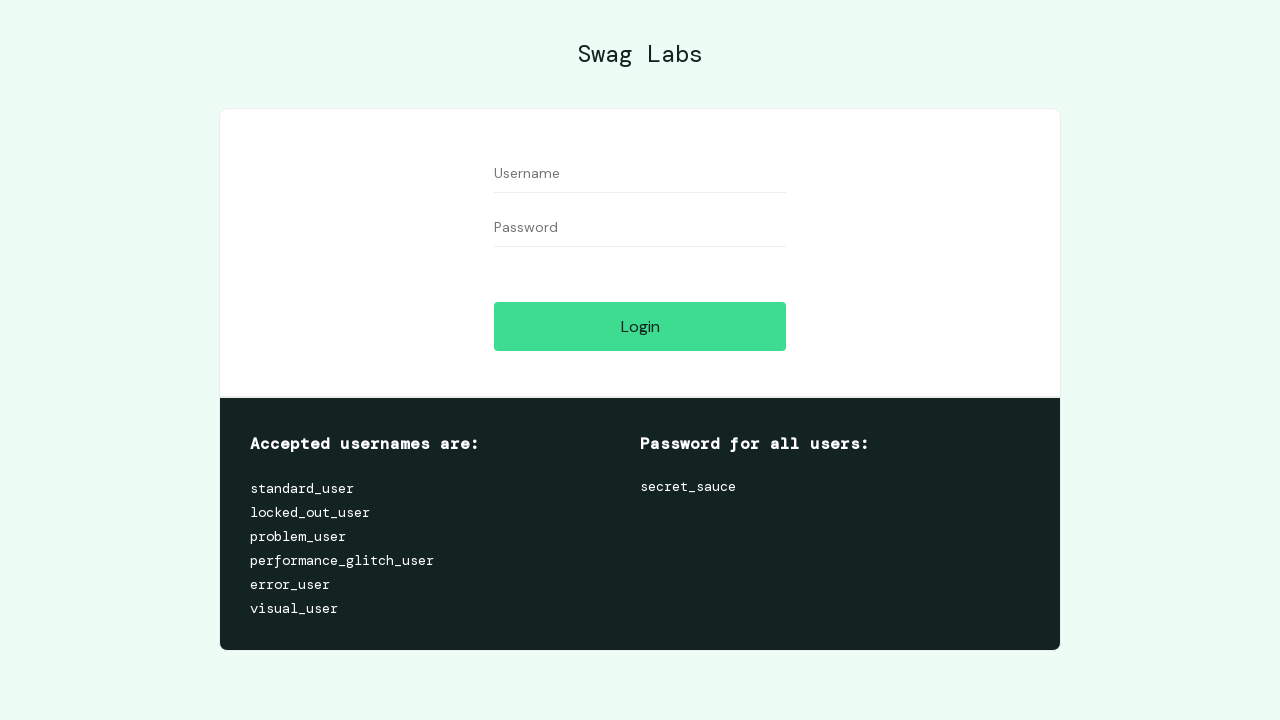

Login page loaded and user-name field is visible
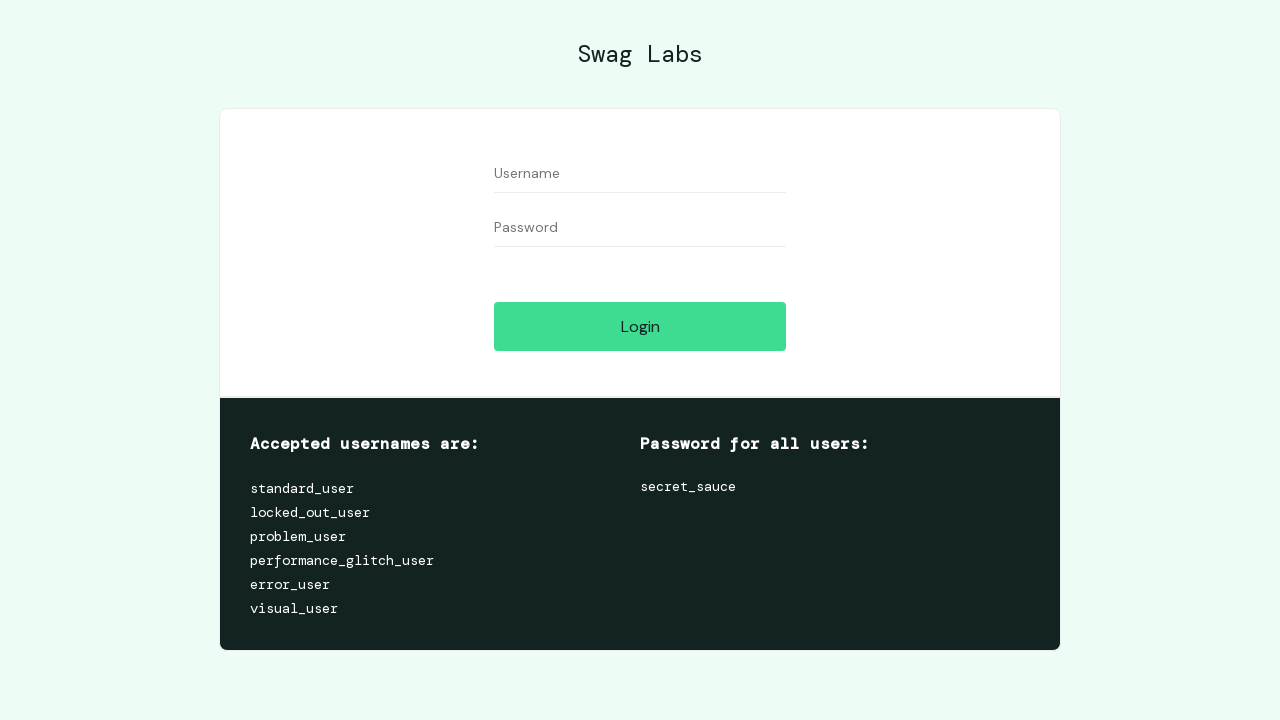

Clicked login button without entering credentials at (640, 326) on #login-button
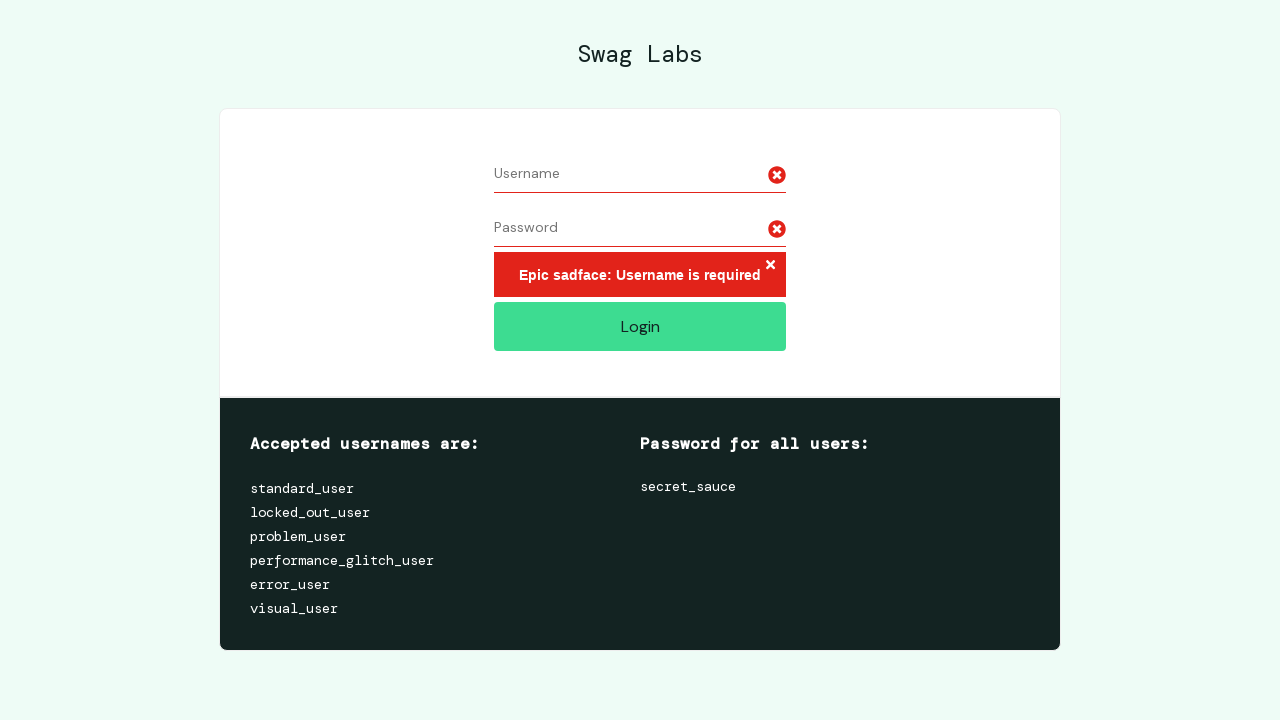

Clicked error button to dismiss X icons from form at (770, 266) on .error-button
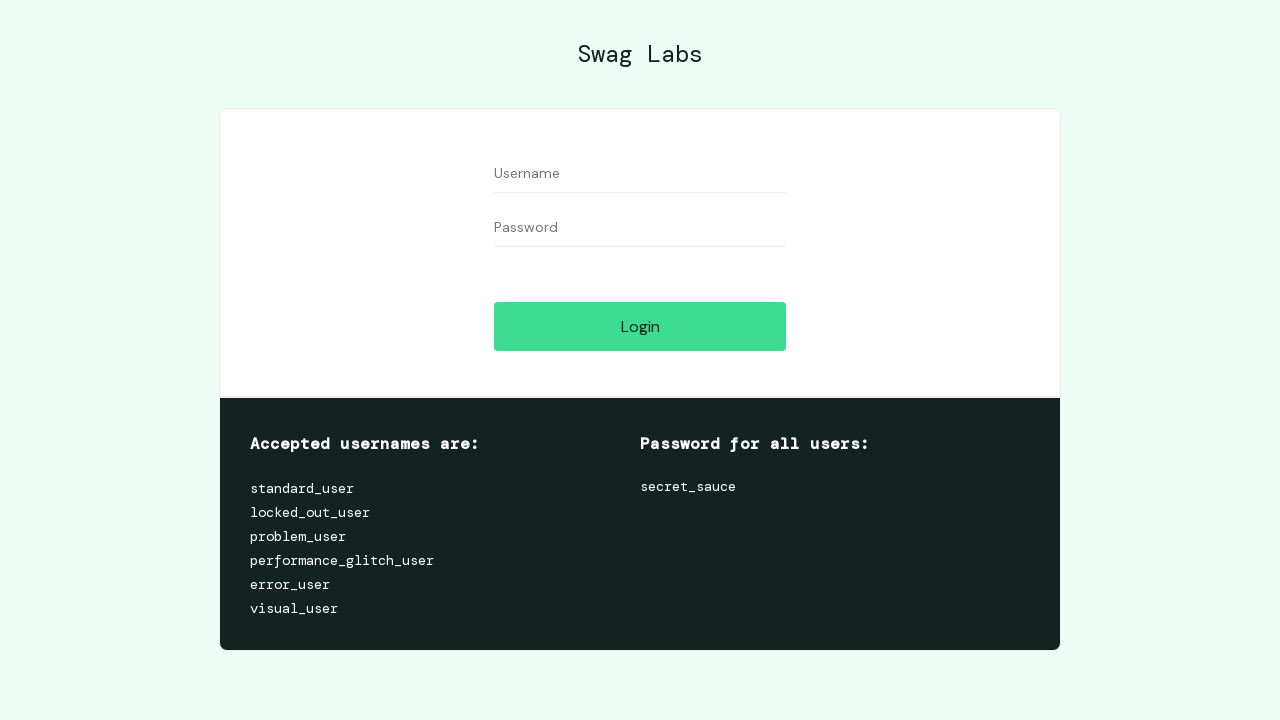

Waited for error icons to be removed from form
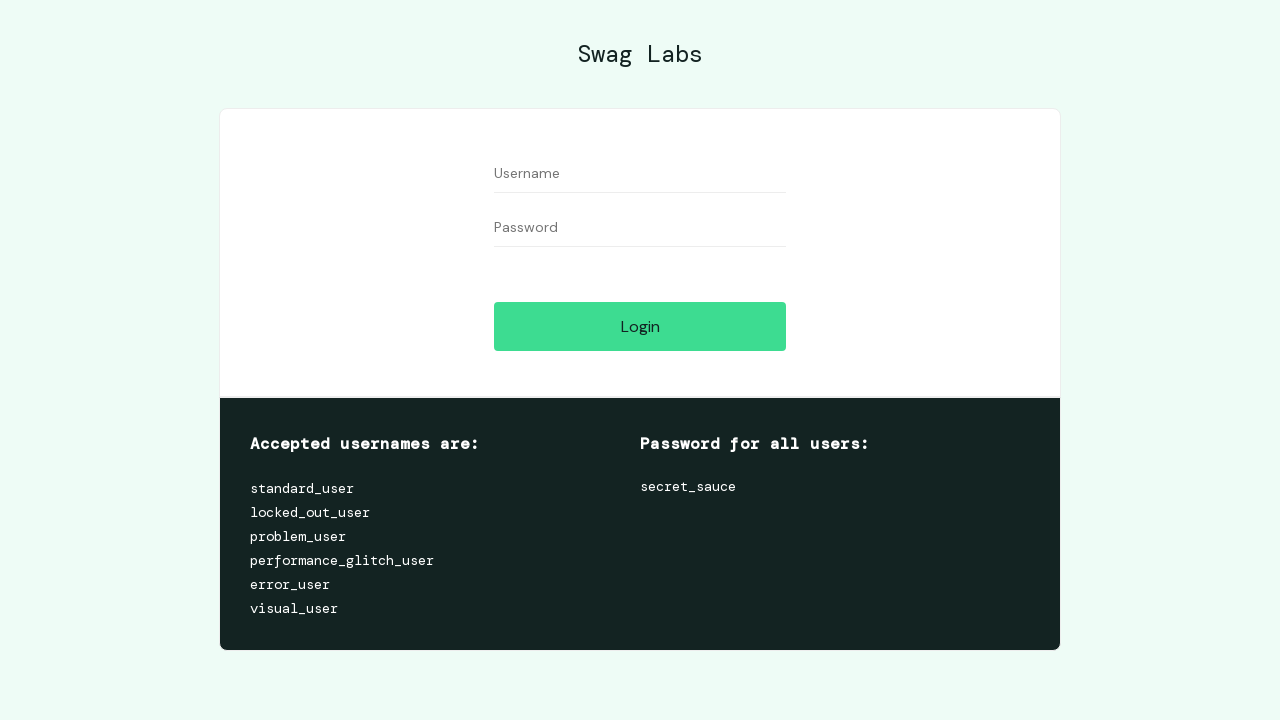

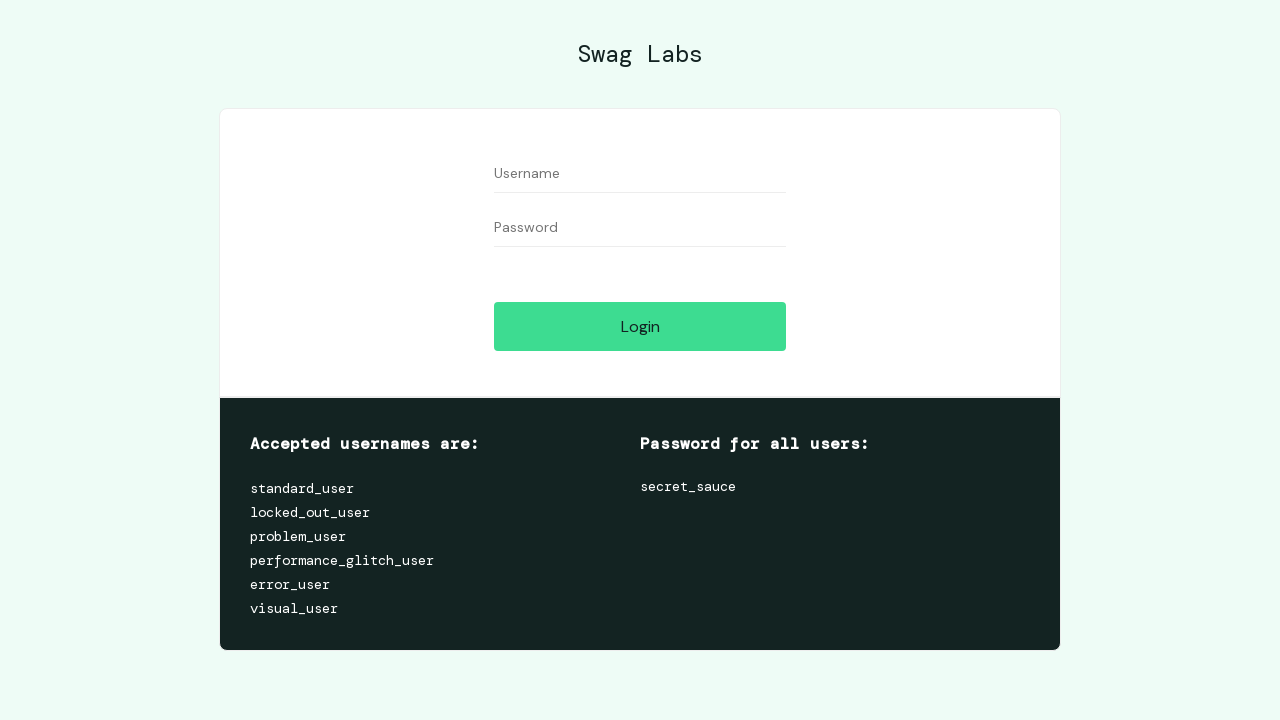